Tests text box form submission with only full name and valid email fields filled

Starting URL: https://demoqa.com/text-box

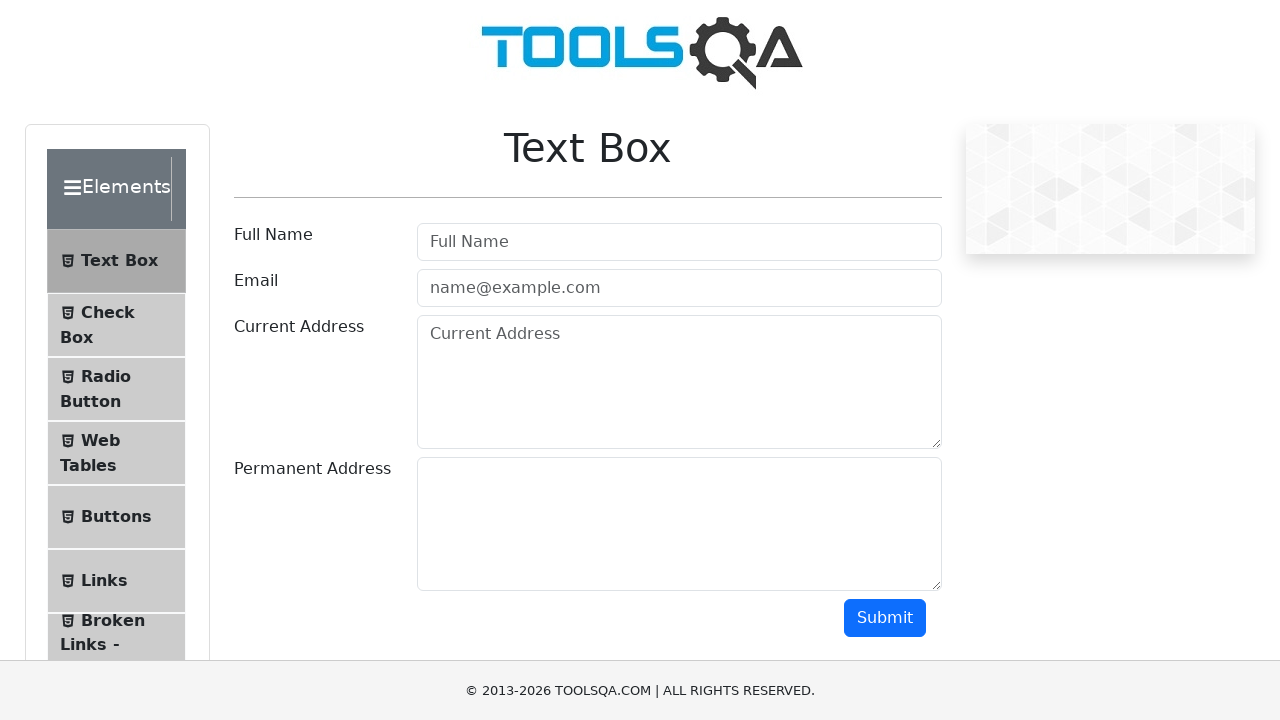

Filled full name field with 'Zharkyn' on #userName
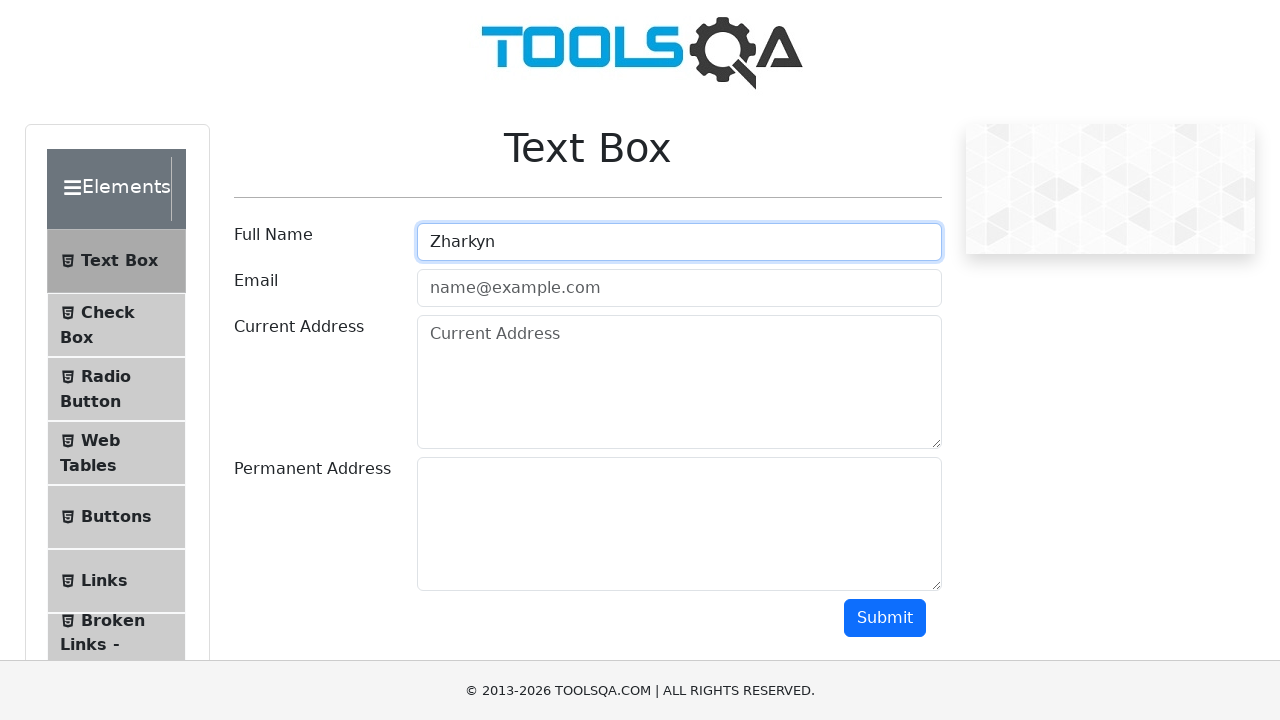

Filled email field with valid email 'zharkyn.akatova1987@gmail.com' on #userEmail
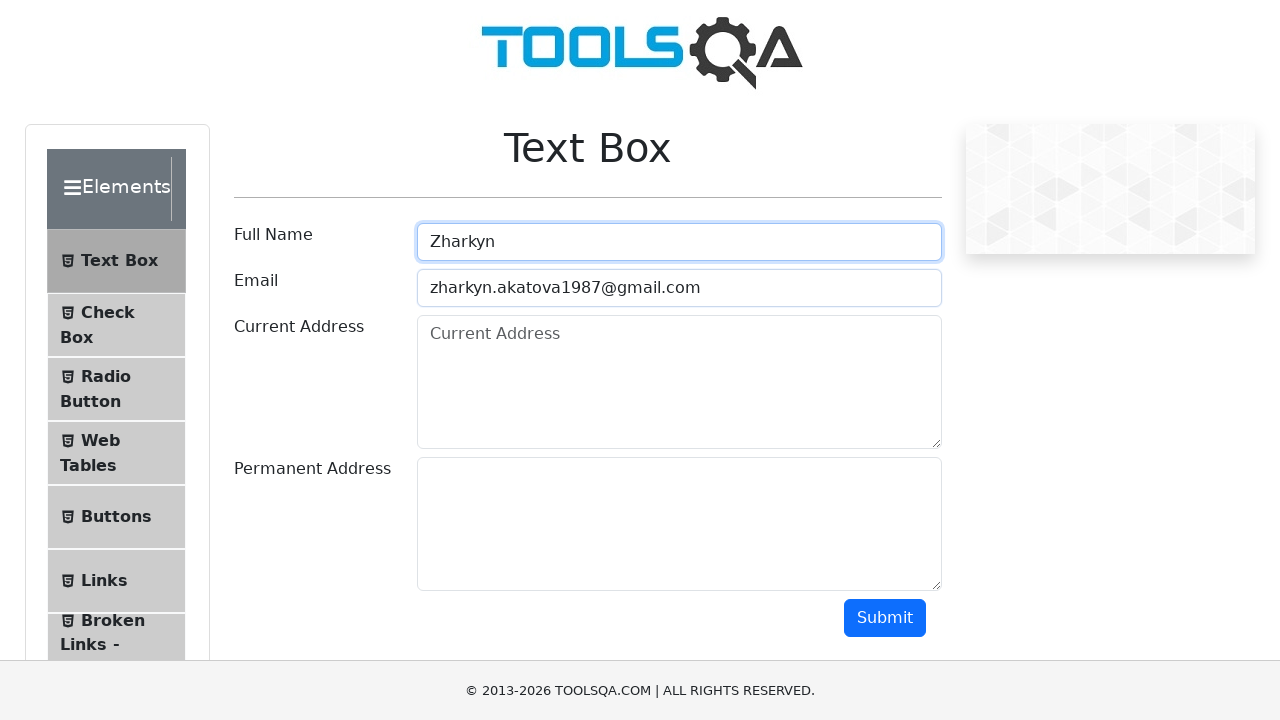

Clicked submit button to submit the form at (885, 618) on #submit
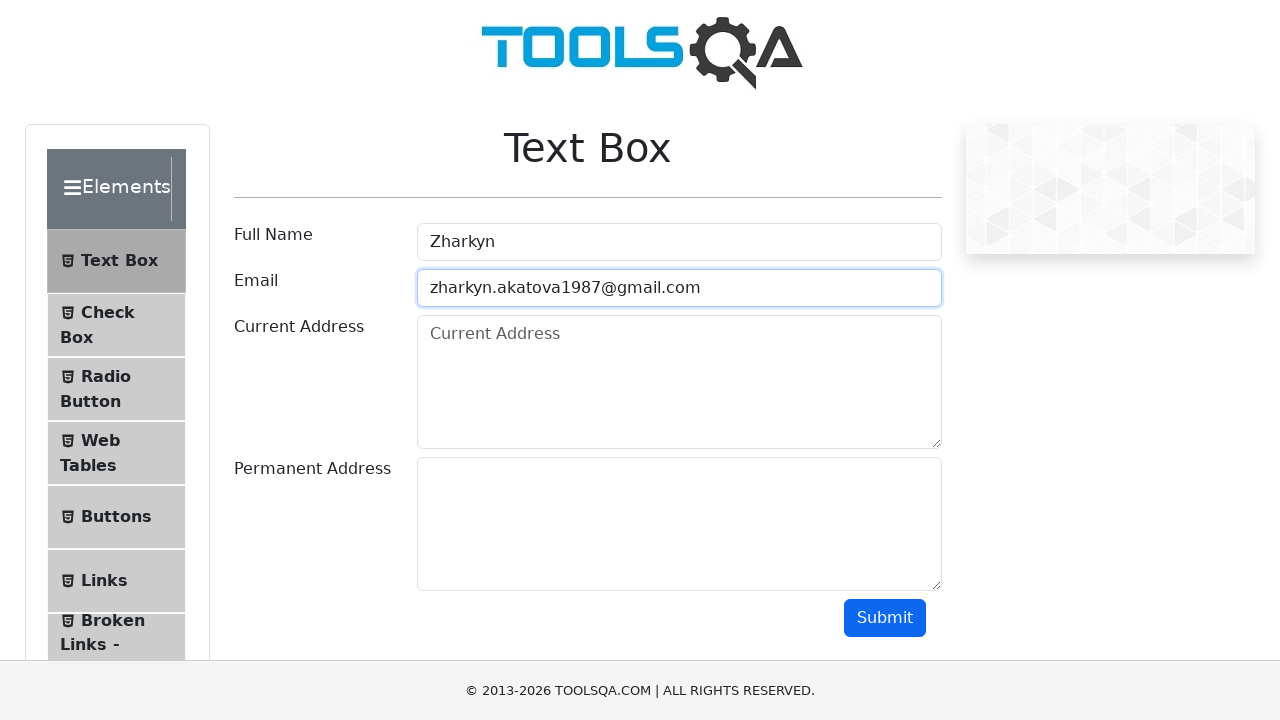

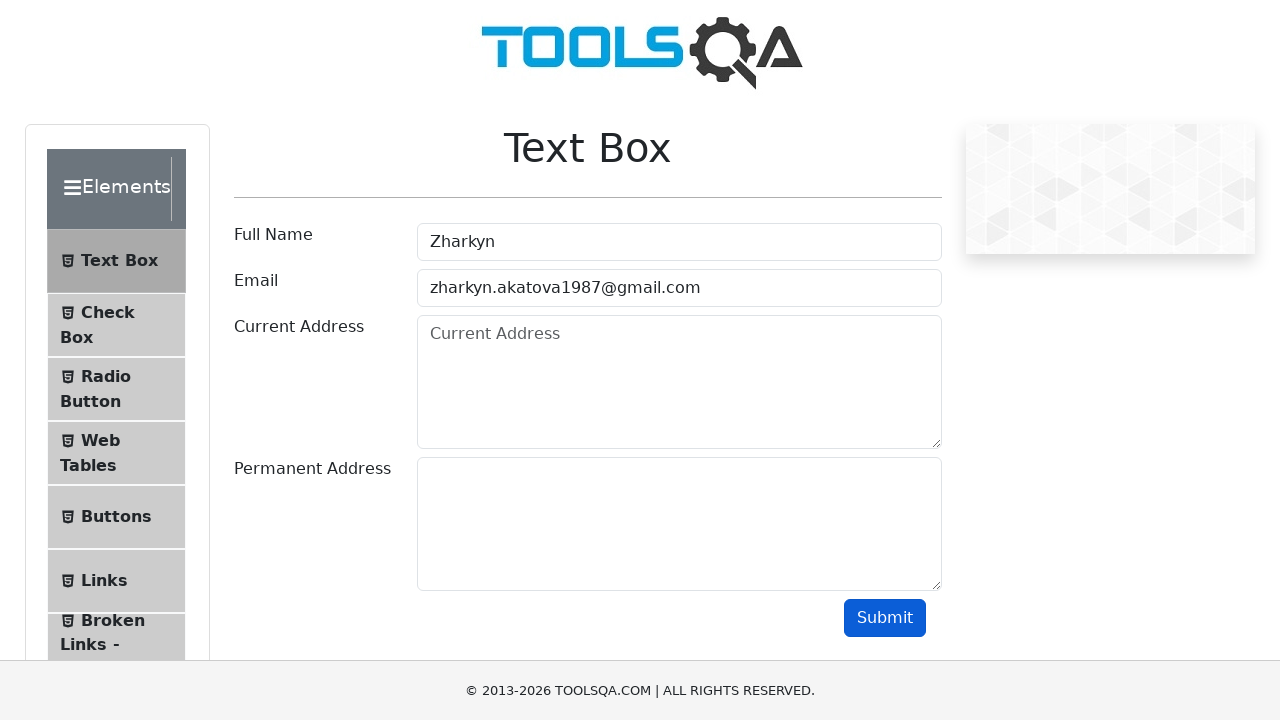